Tests entering text in a prompt alert and verifies the input appears in the result

Starting URL: https://the-internet.herokuapp.com/javascript_alerts

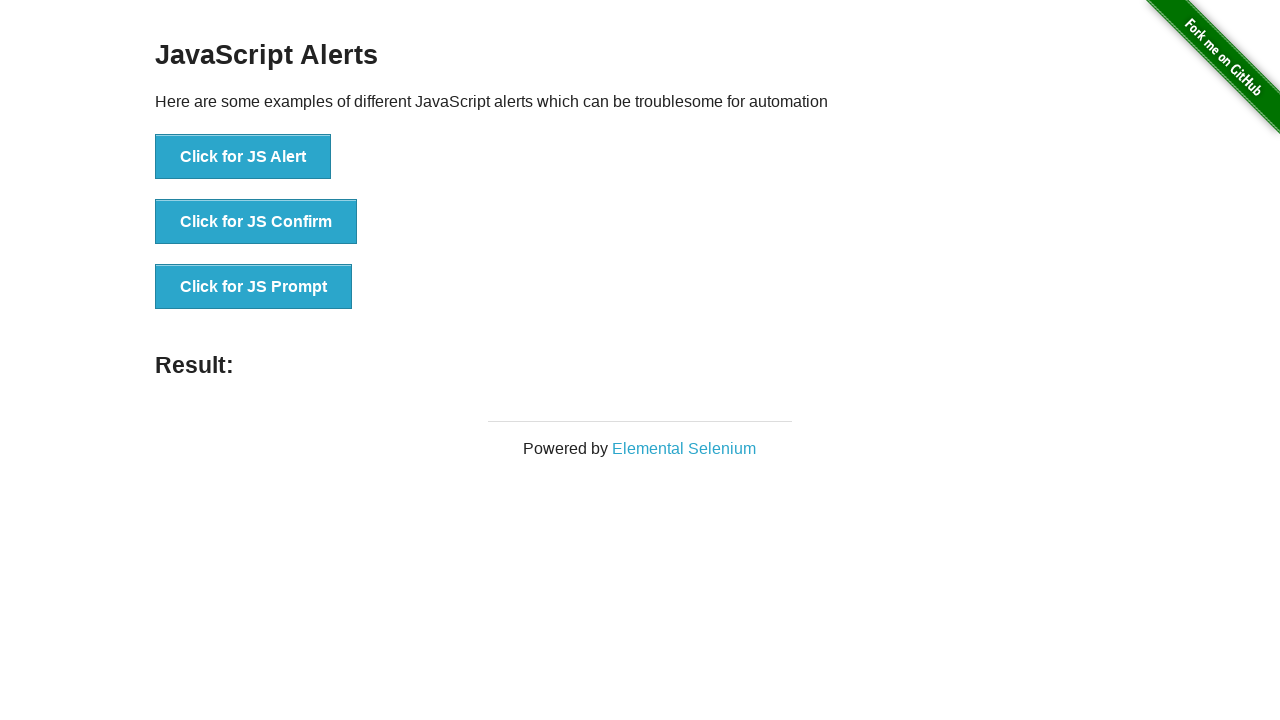

Set up dialog handler to accept prompt alert with text 'TestUser123'
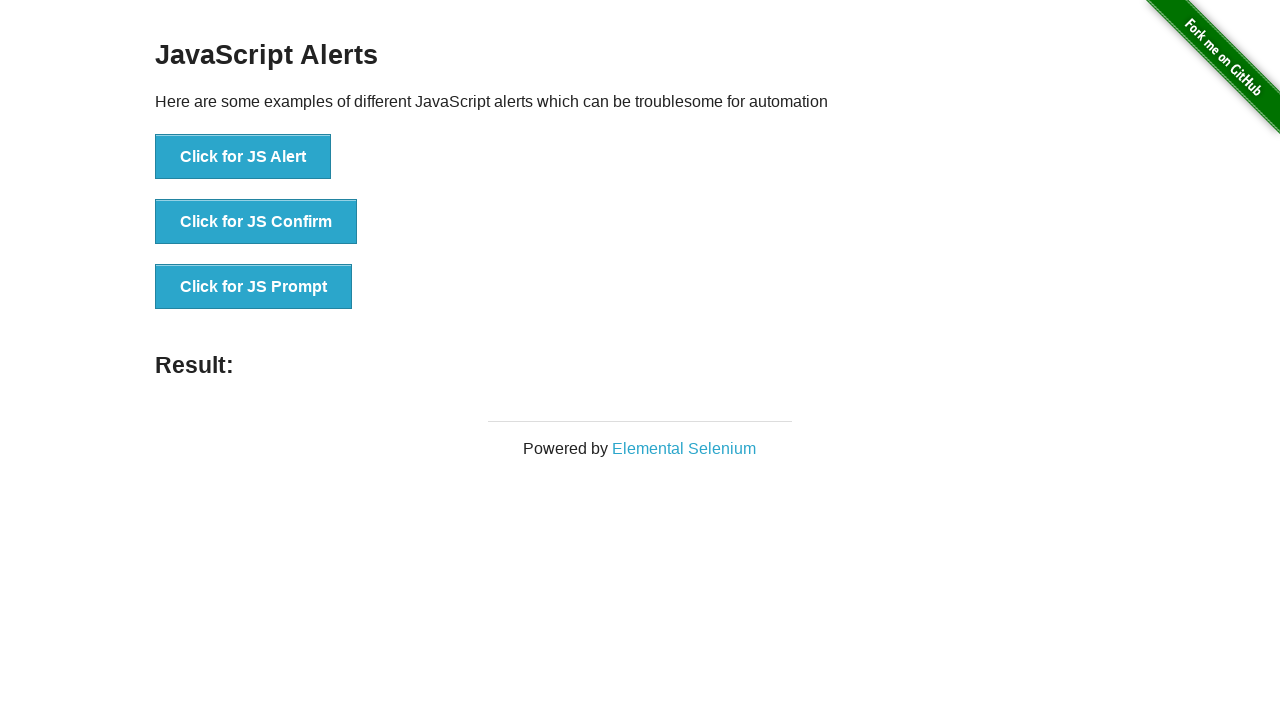

Clicked button to trigger prompt alert at (254, 287) on button[onclick='jsPrompt()']
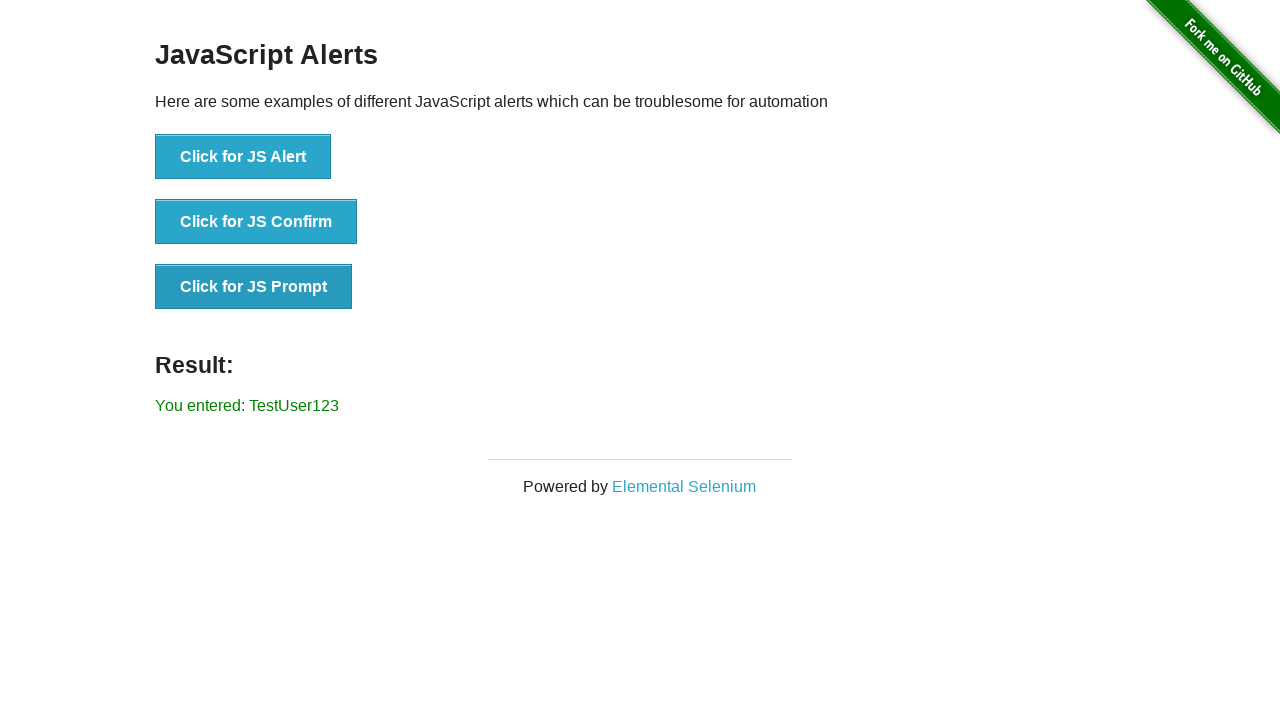

Located result element containing prompt response
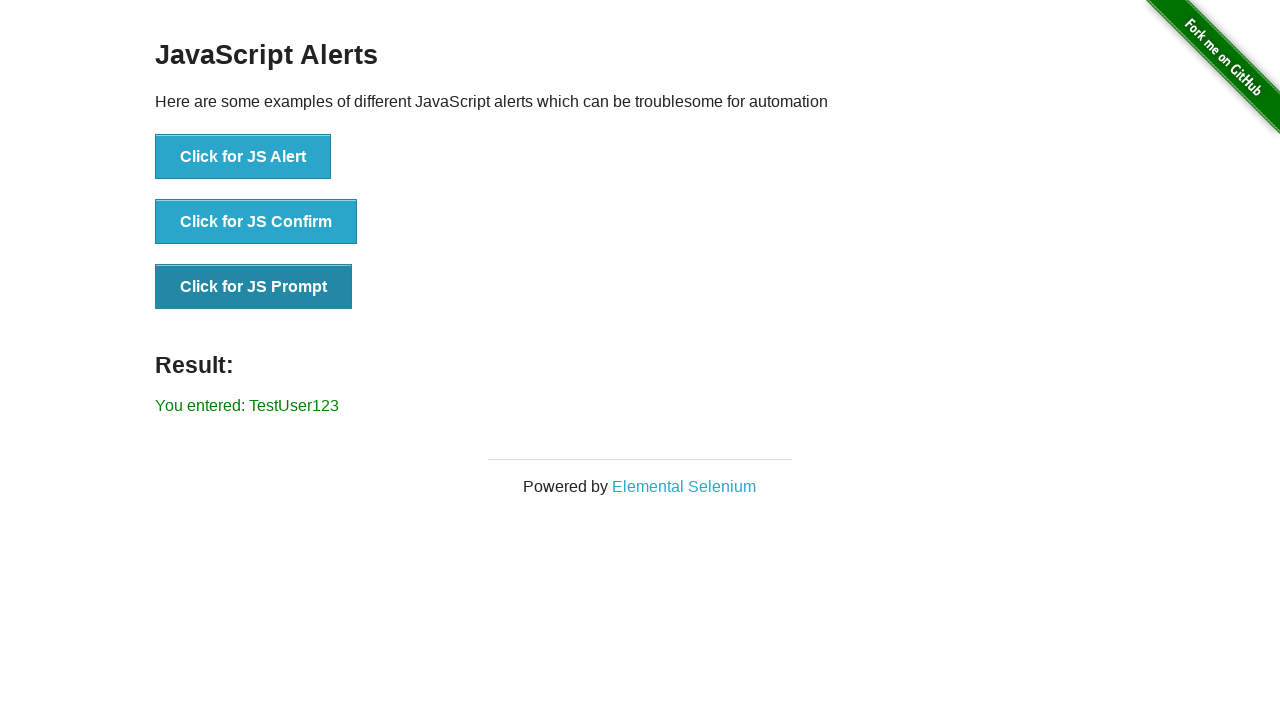

Verified that entered text 'TestUser123' appears in the result
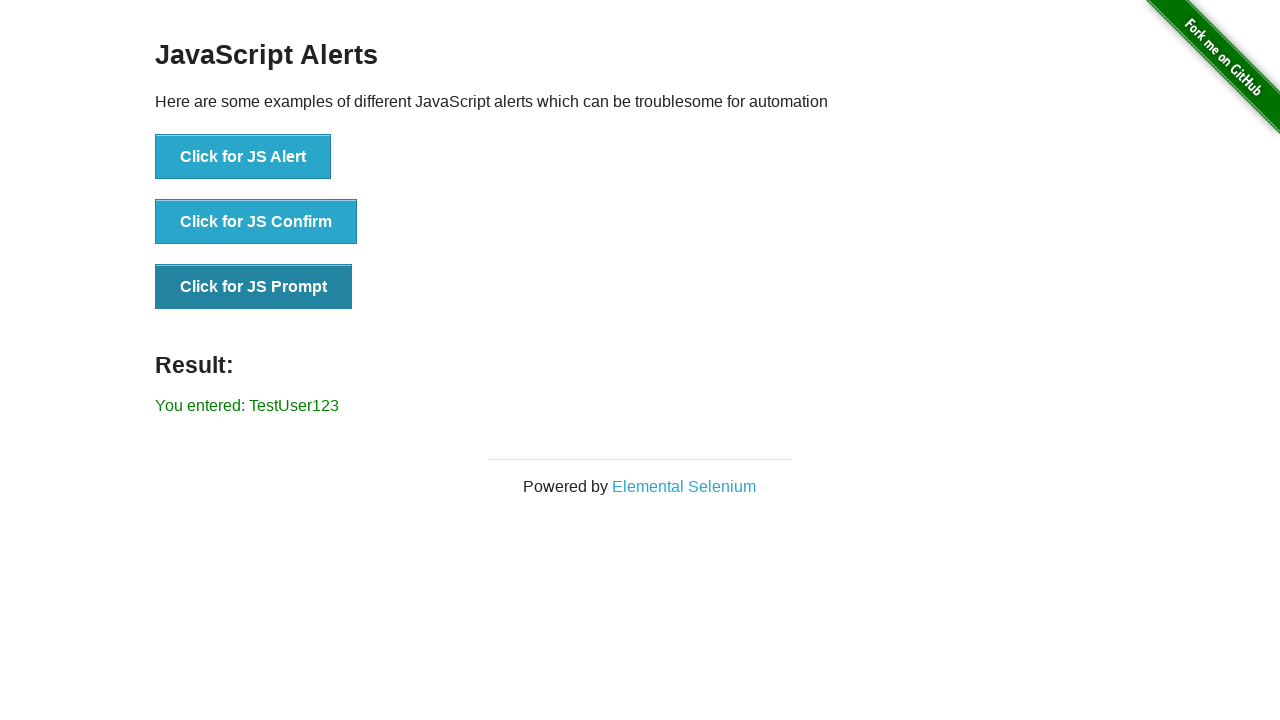

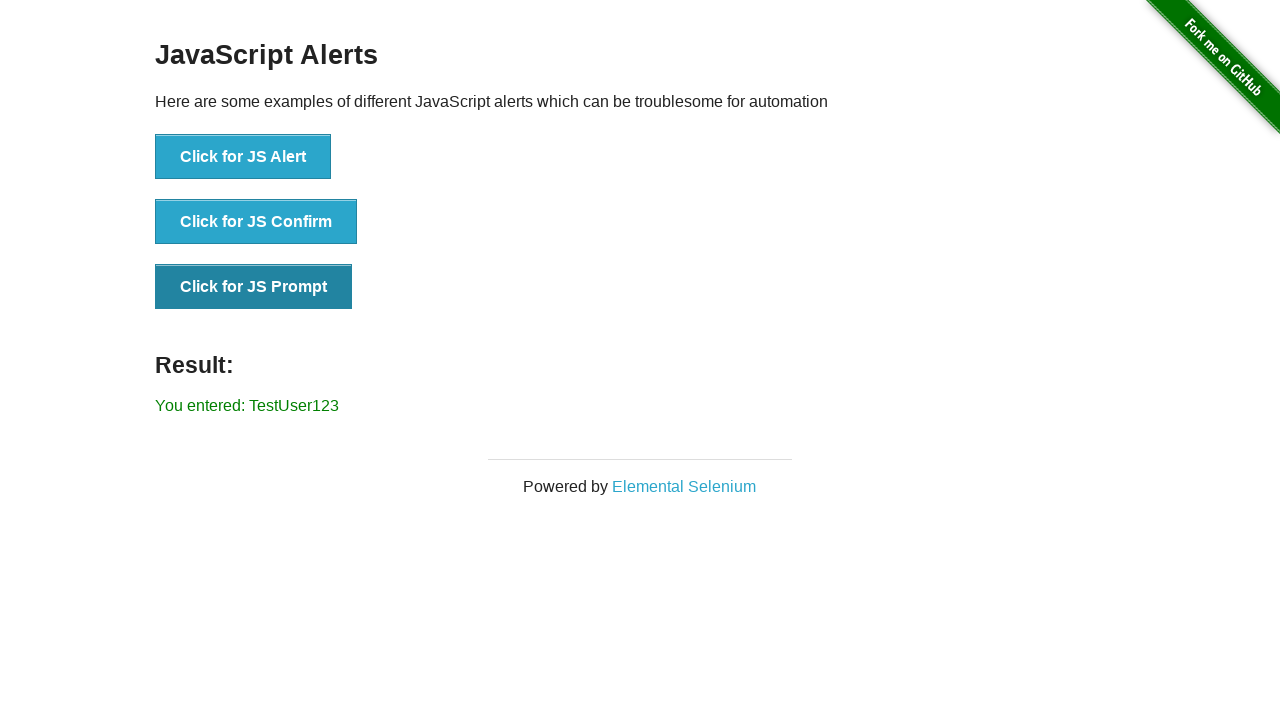